Navigates to Ajio website and checks for broken links on the page

Starting URL: https://www.ajio.com

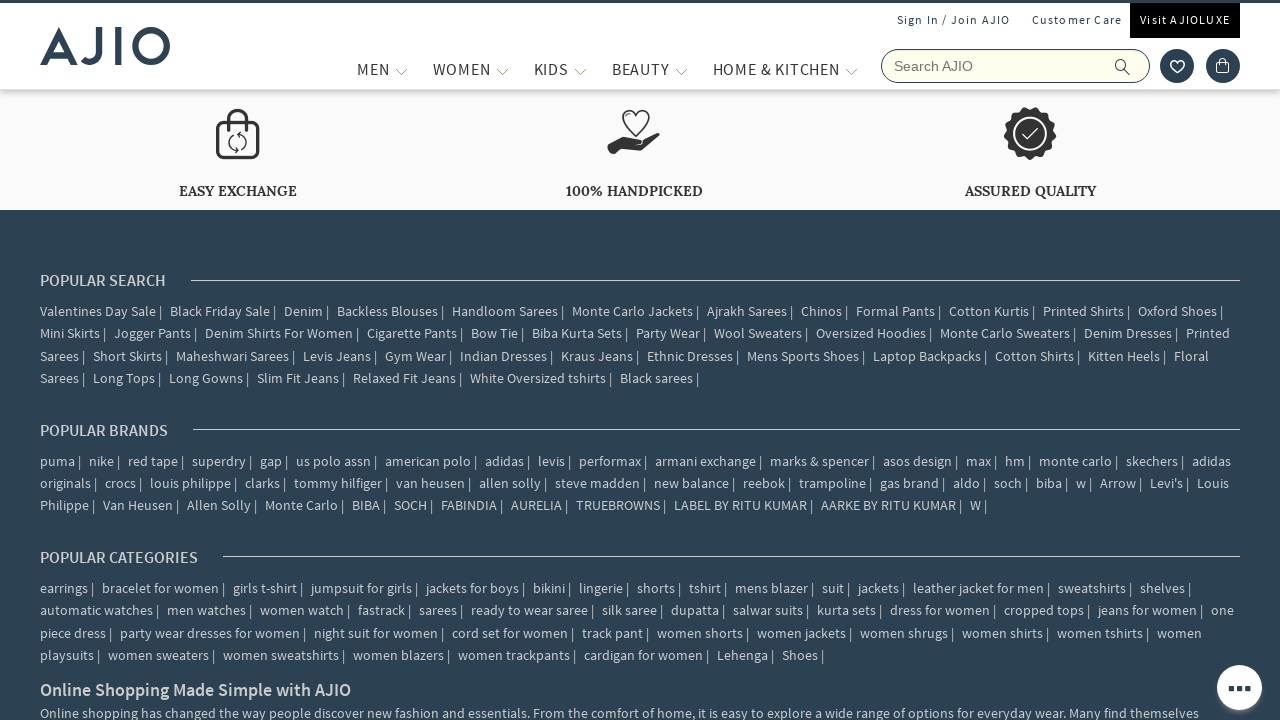

Navigated to Ajio website
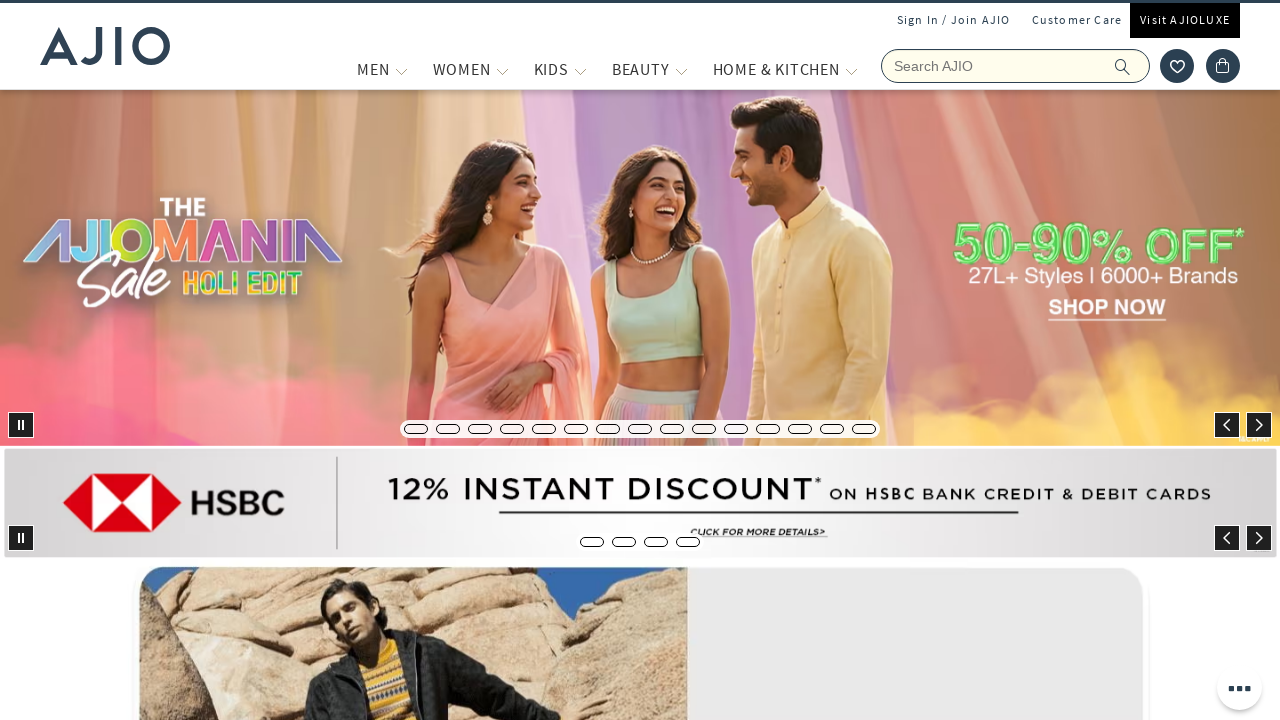

Retrieved all link elements from the page
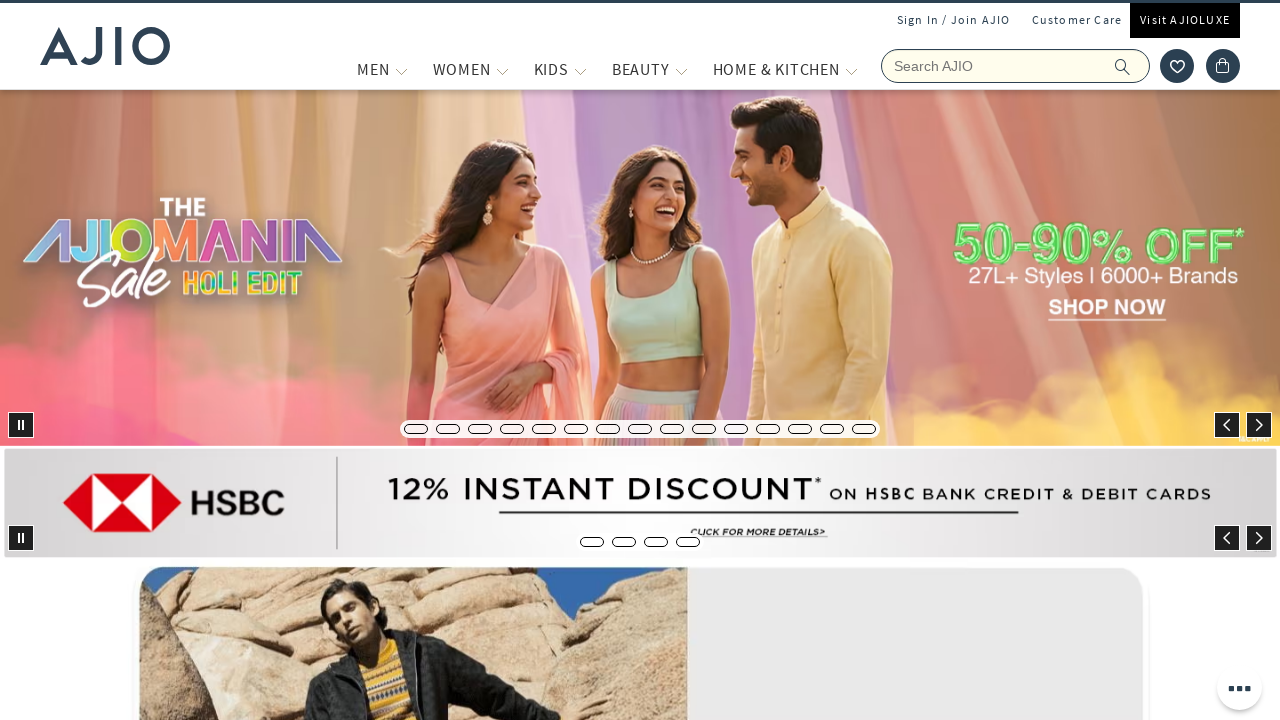

Retrieved href attribute from link element
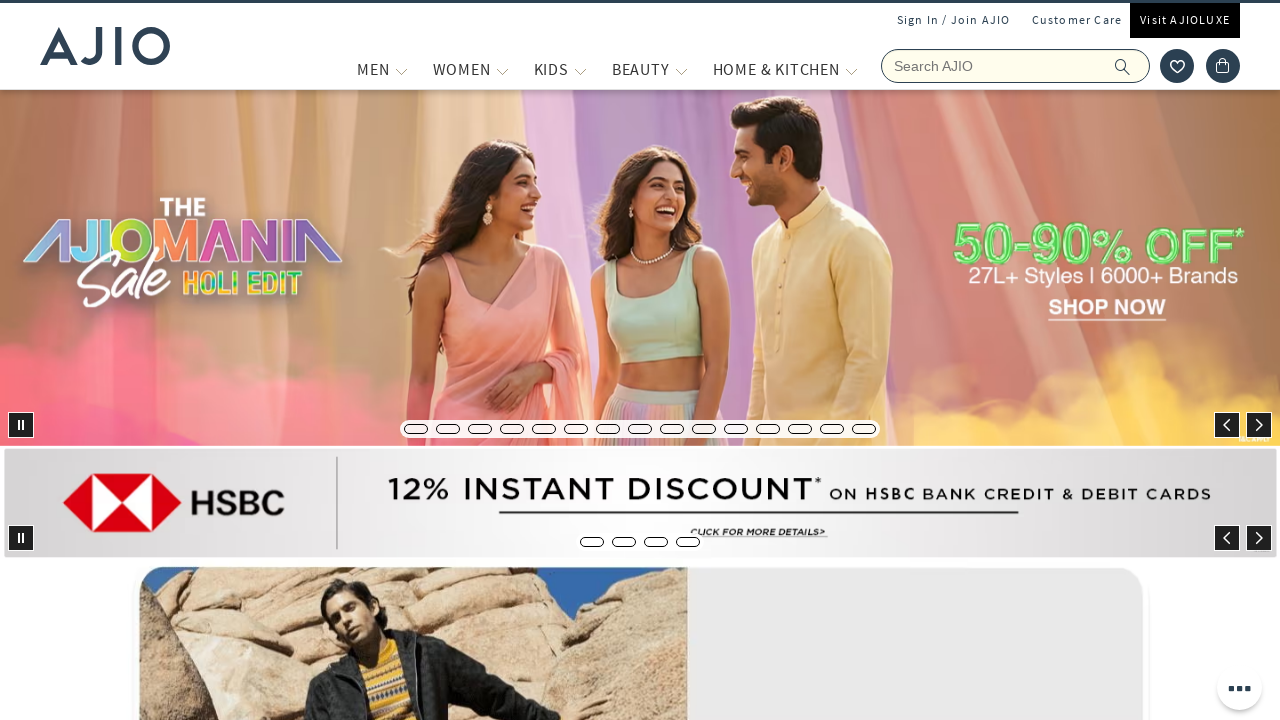

Retrieved href attribute from link element
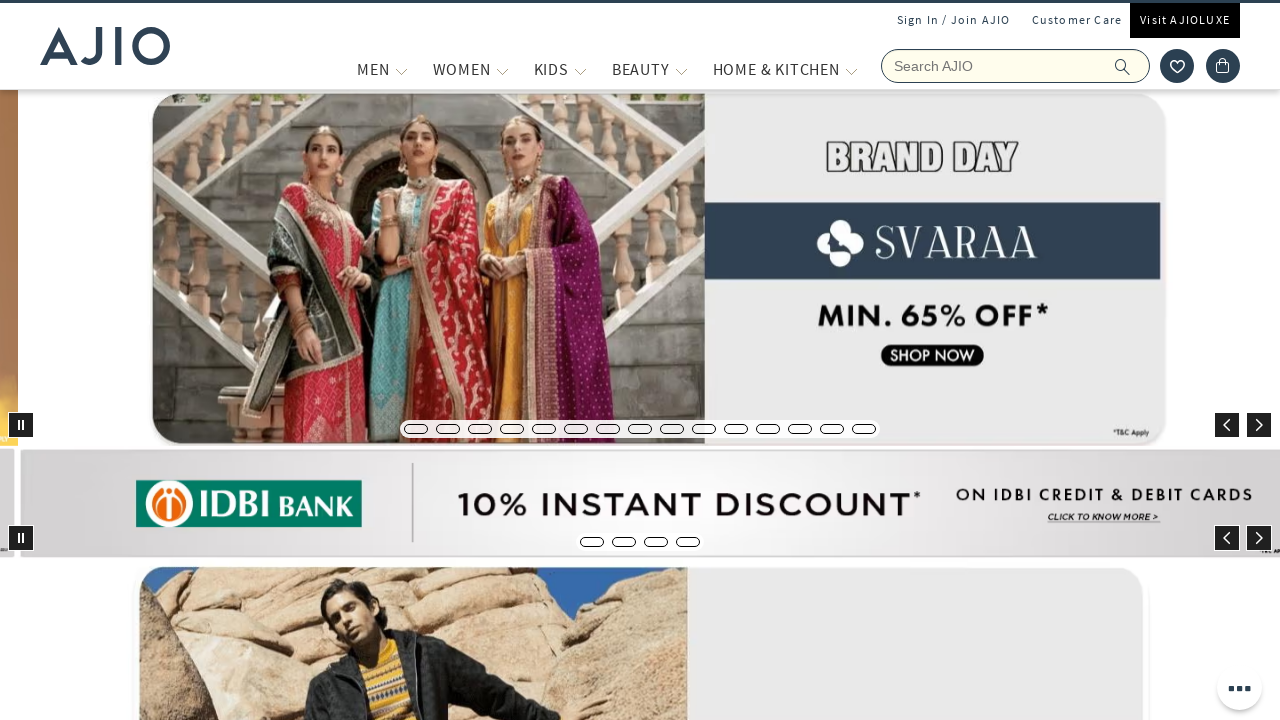

Retrieved href attribute from link element
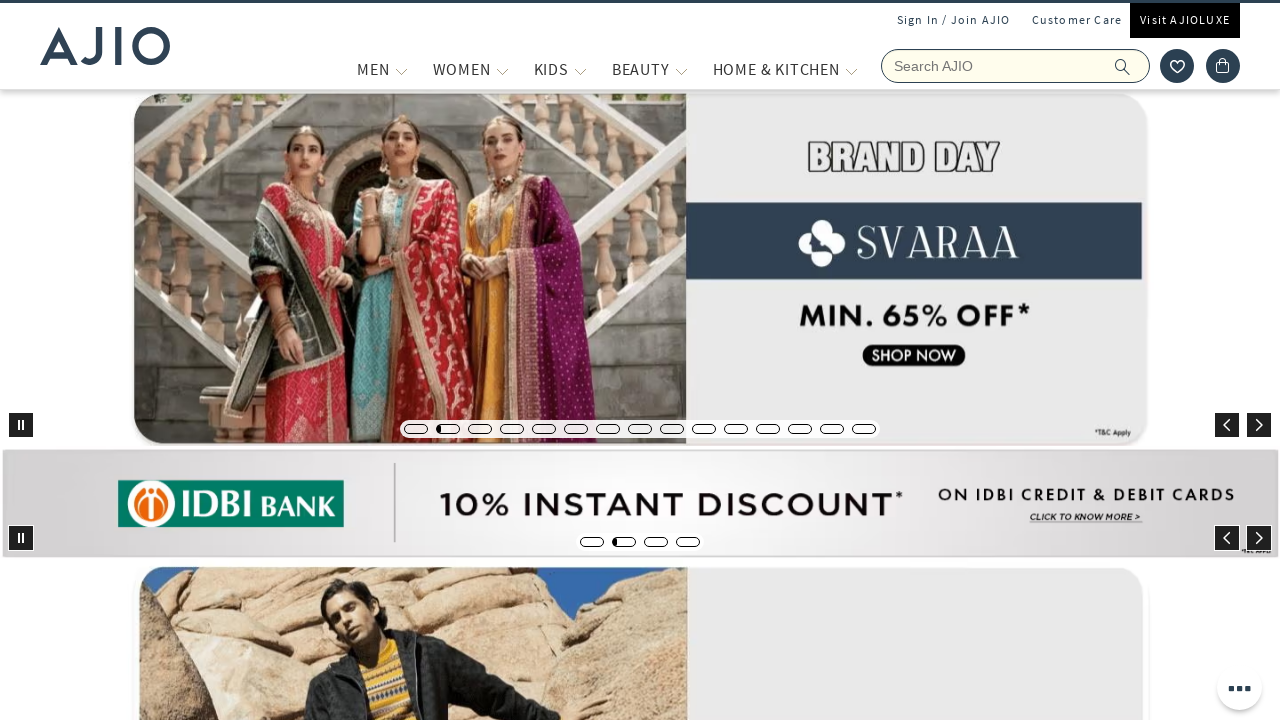

Retrieved href attribute from link element
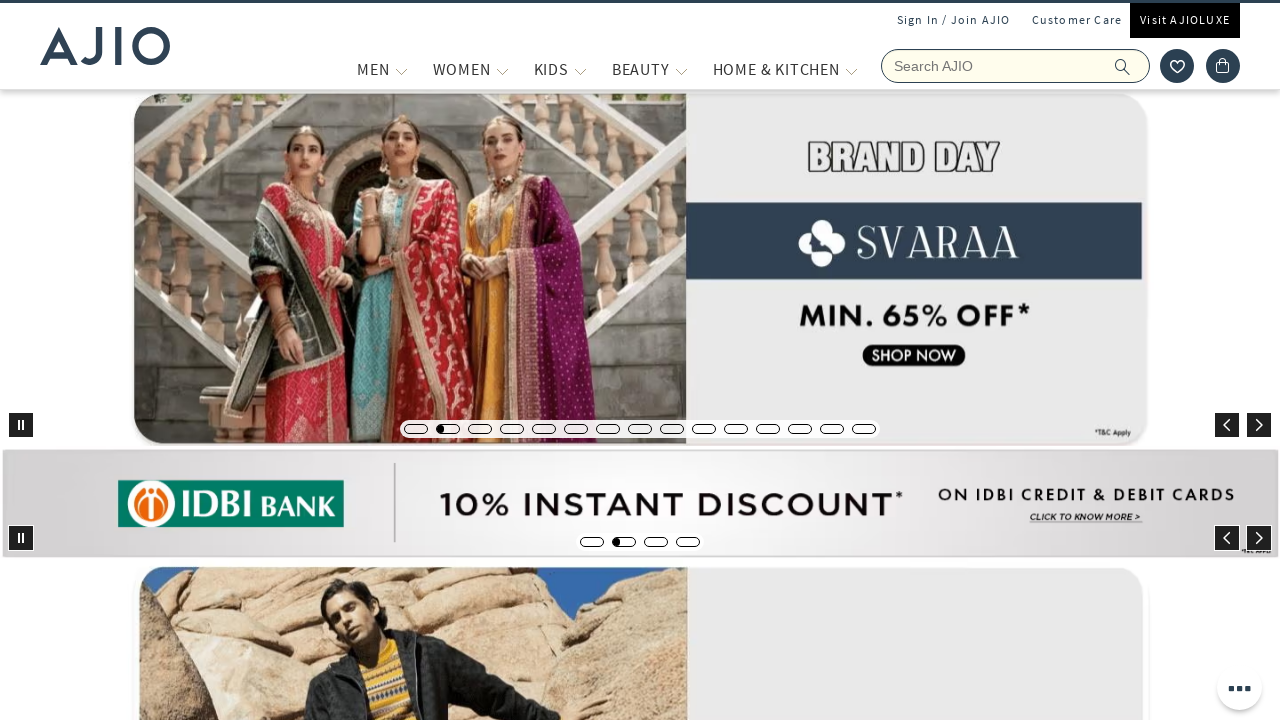

Retrieved href attribute from link element
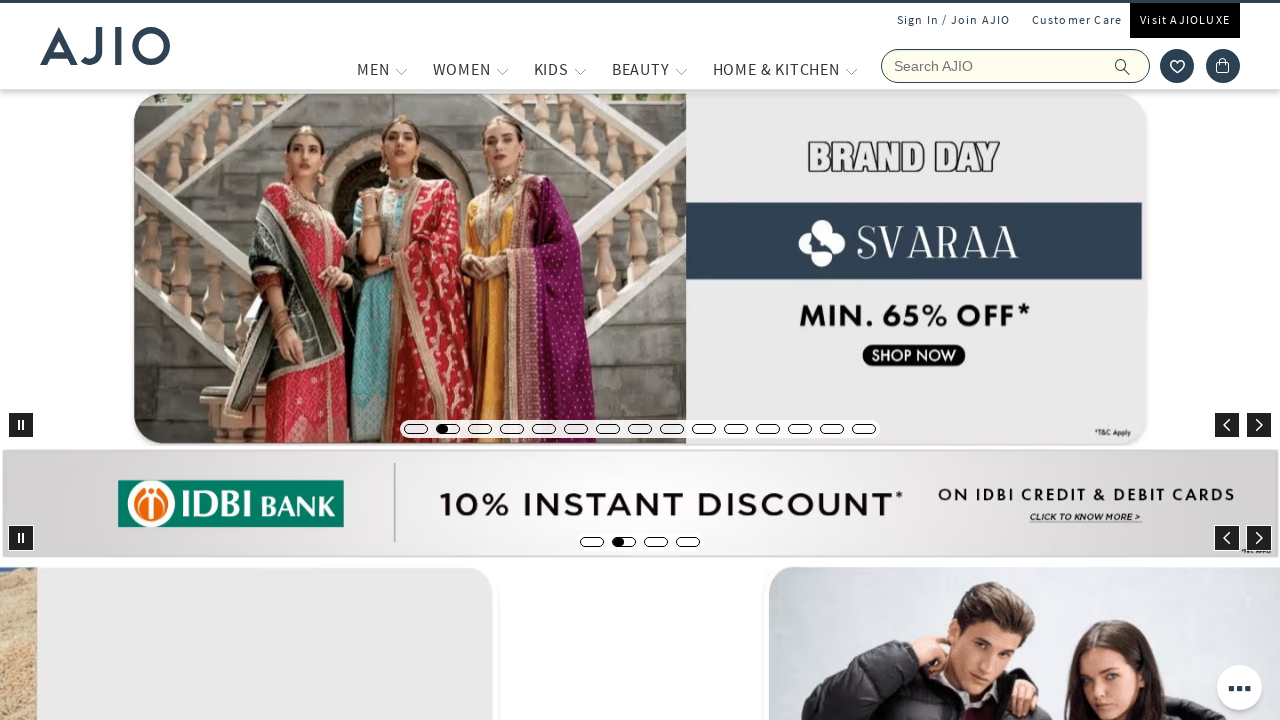

Retrieved href attribute from link element
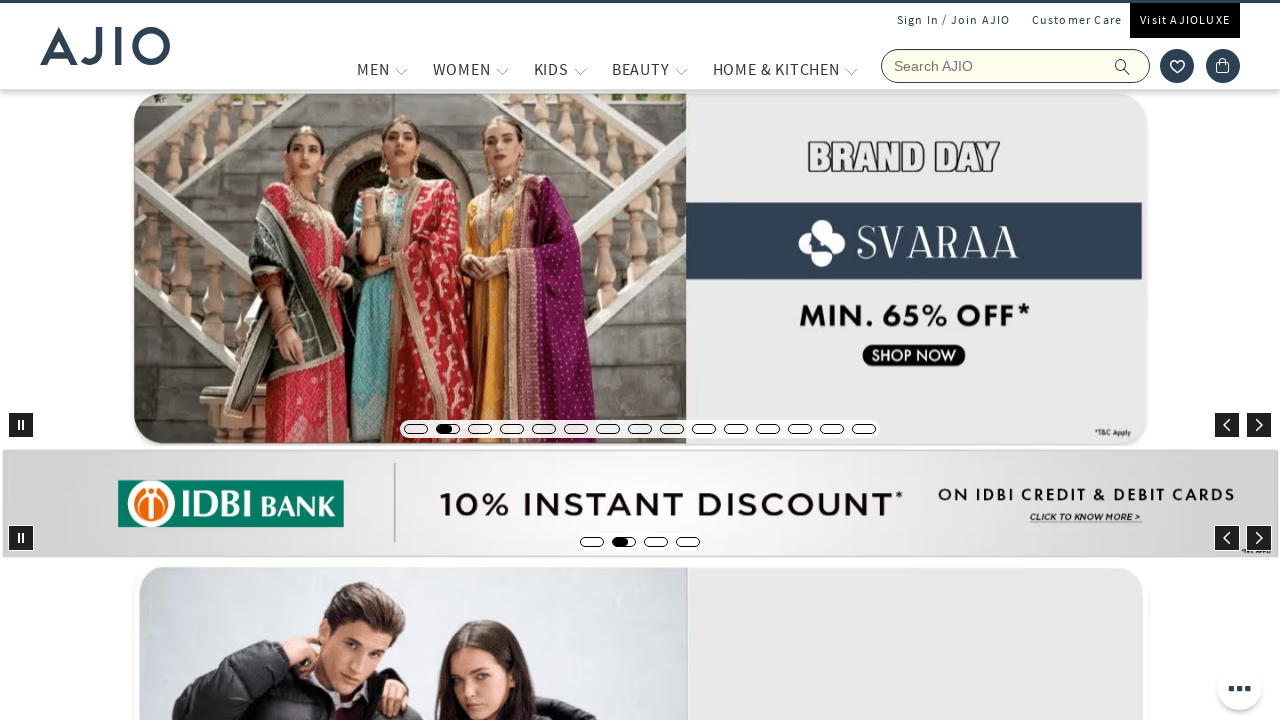

Retrieved href attribute from link element
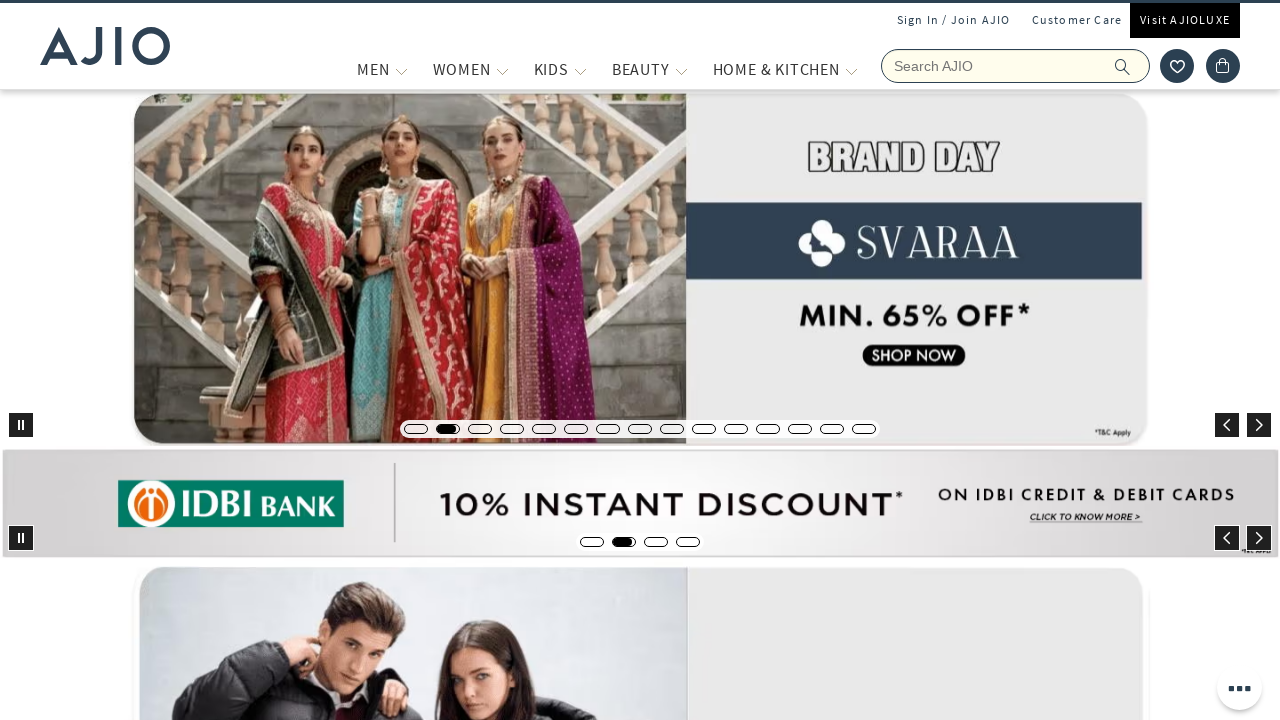

Retrieved href attribute from link element
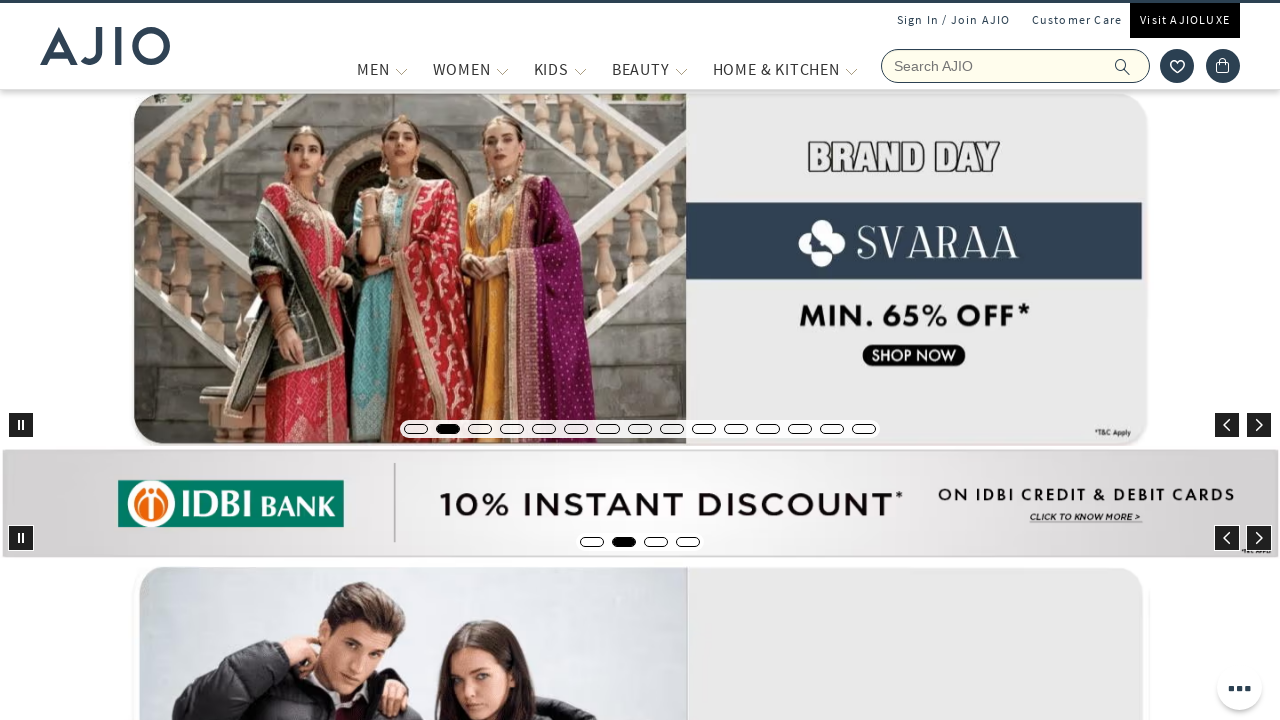

Retrieved href attribute from link element
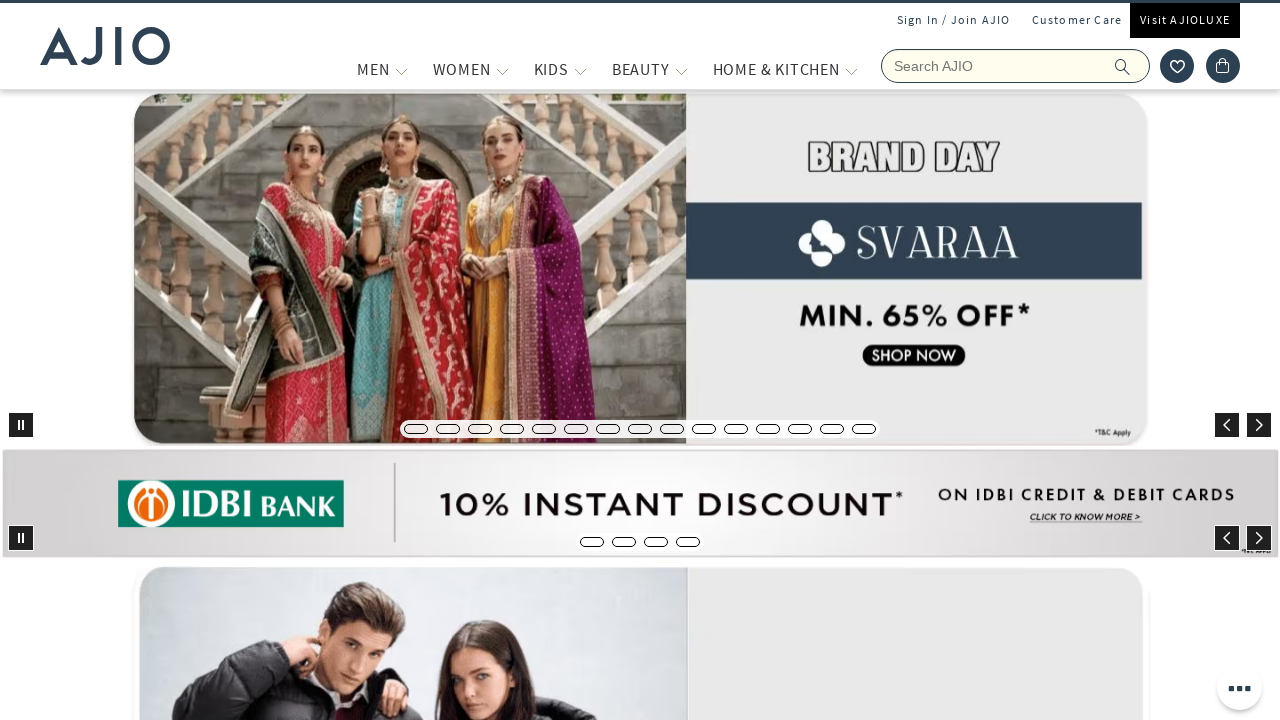

Retrieved href attribute from link element
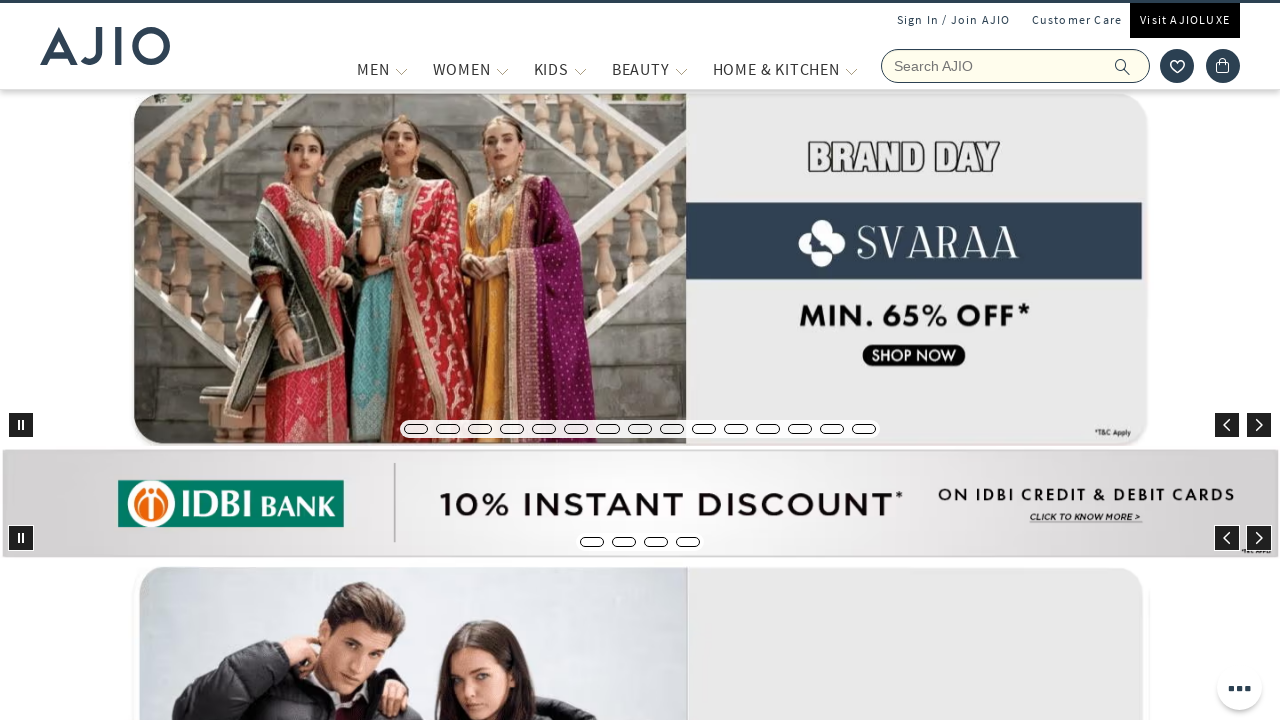

Retrieved href attribute from link element
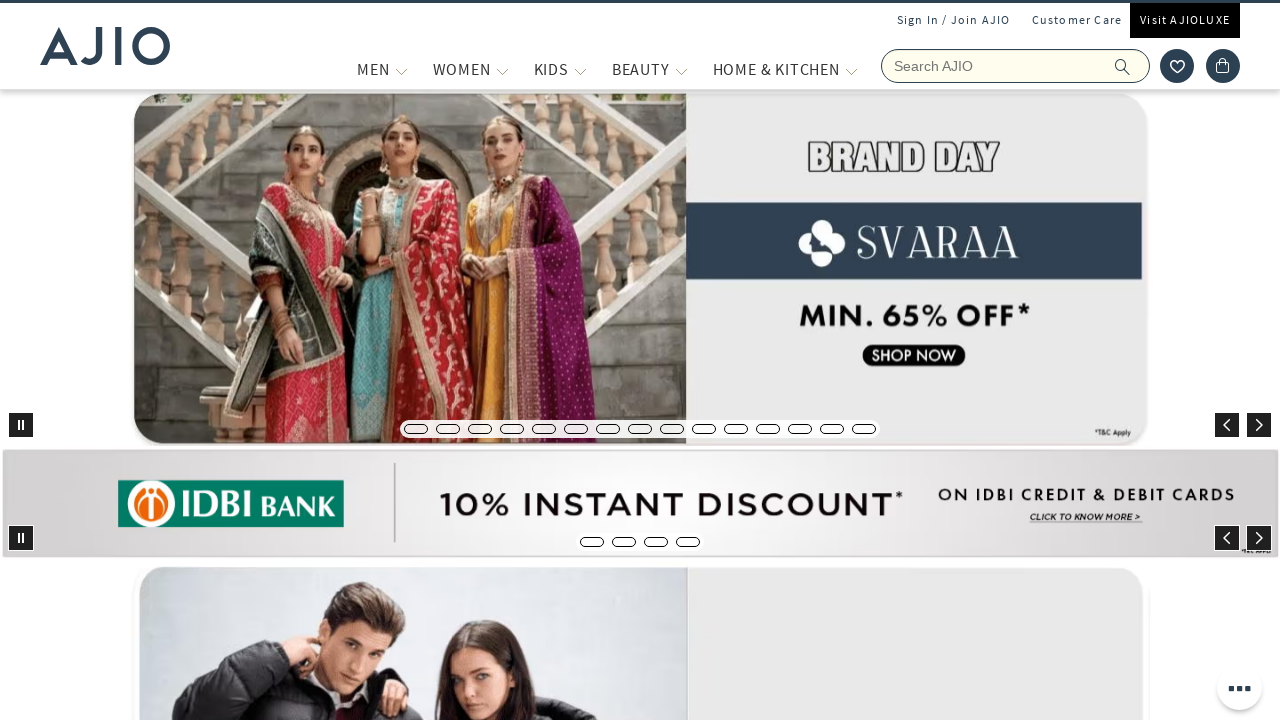

Retrieved href attribute from link element
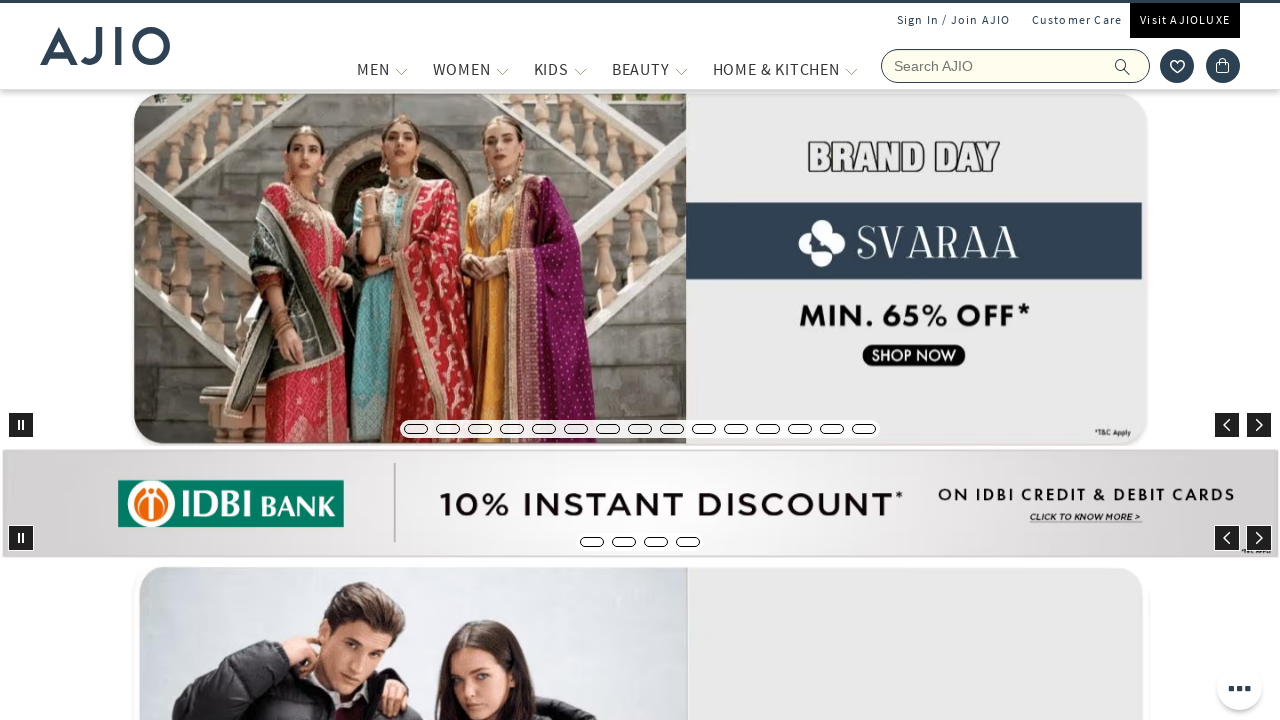

Retrieved href attribute from link element
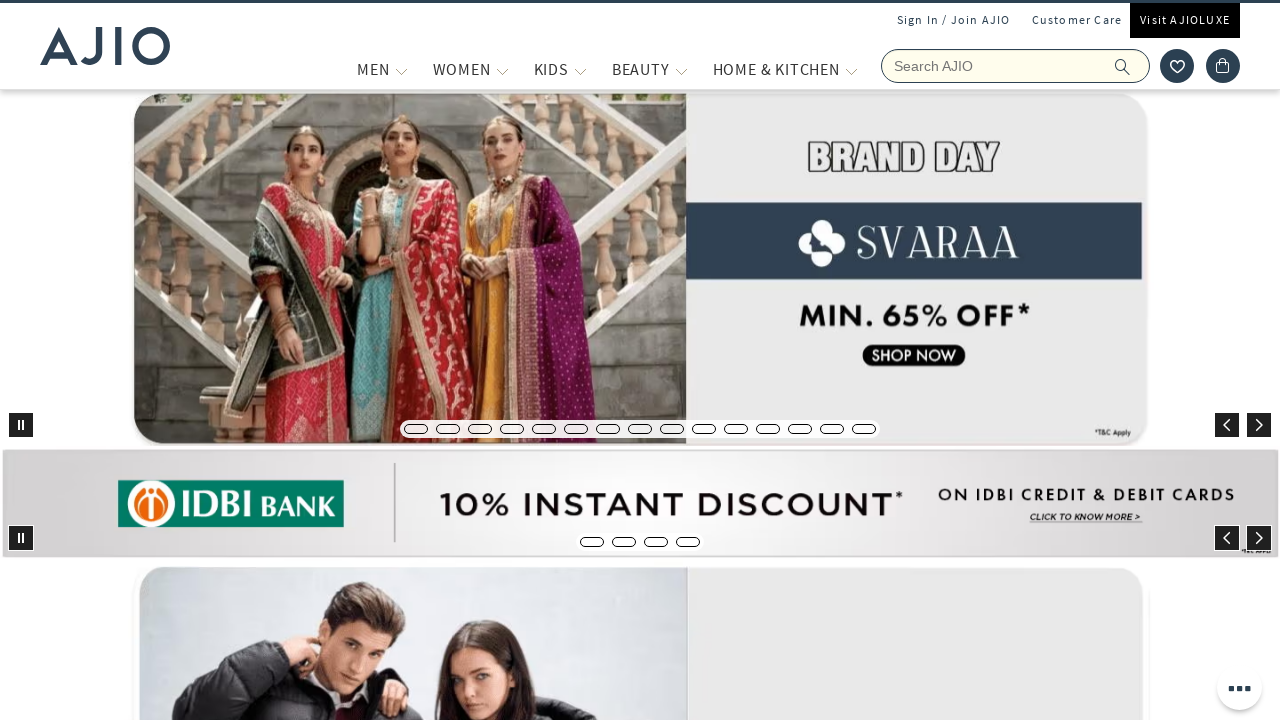

Retrieved href attribute from link element
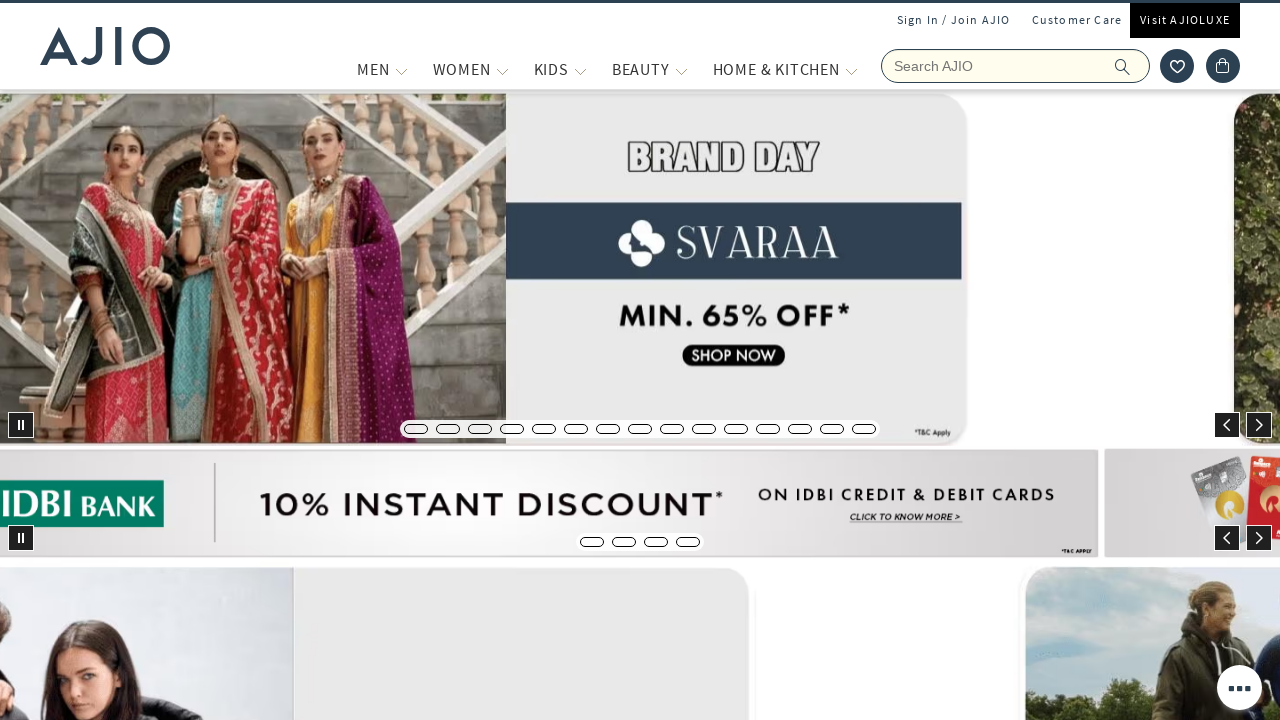

Retrieved href attribute from link element
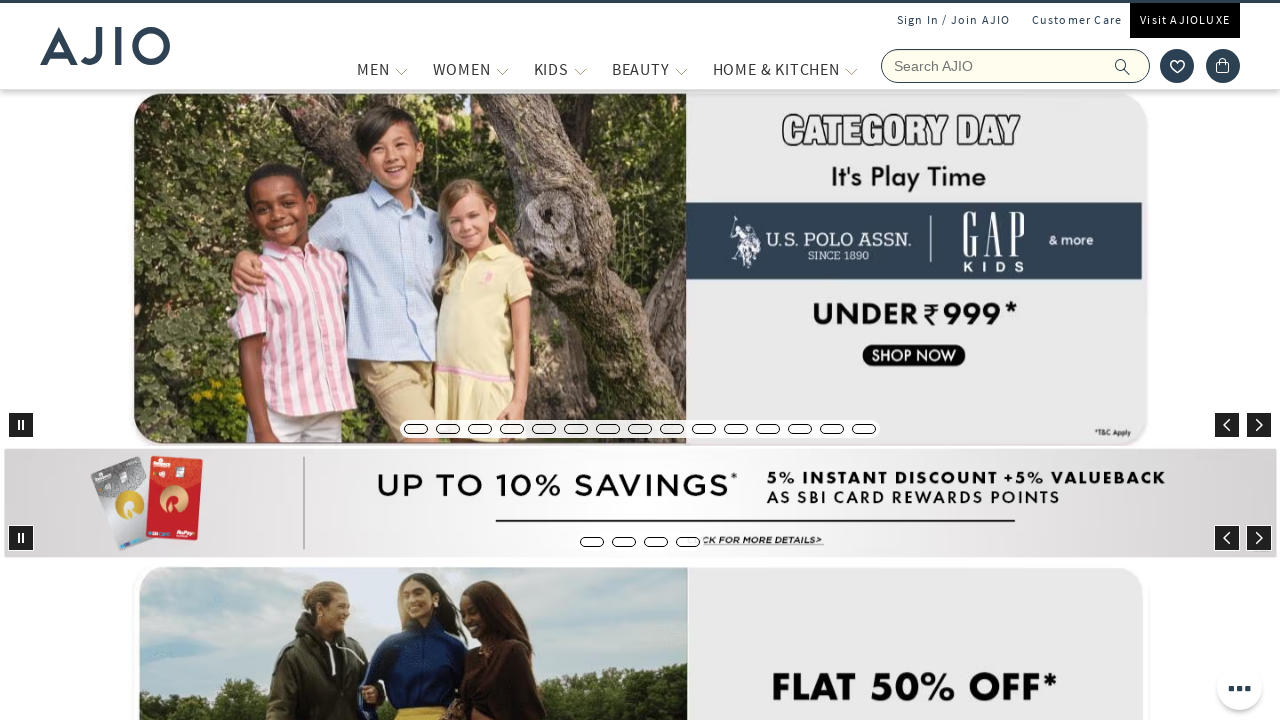

Retrieved href attribute from link element
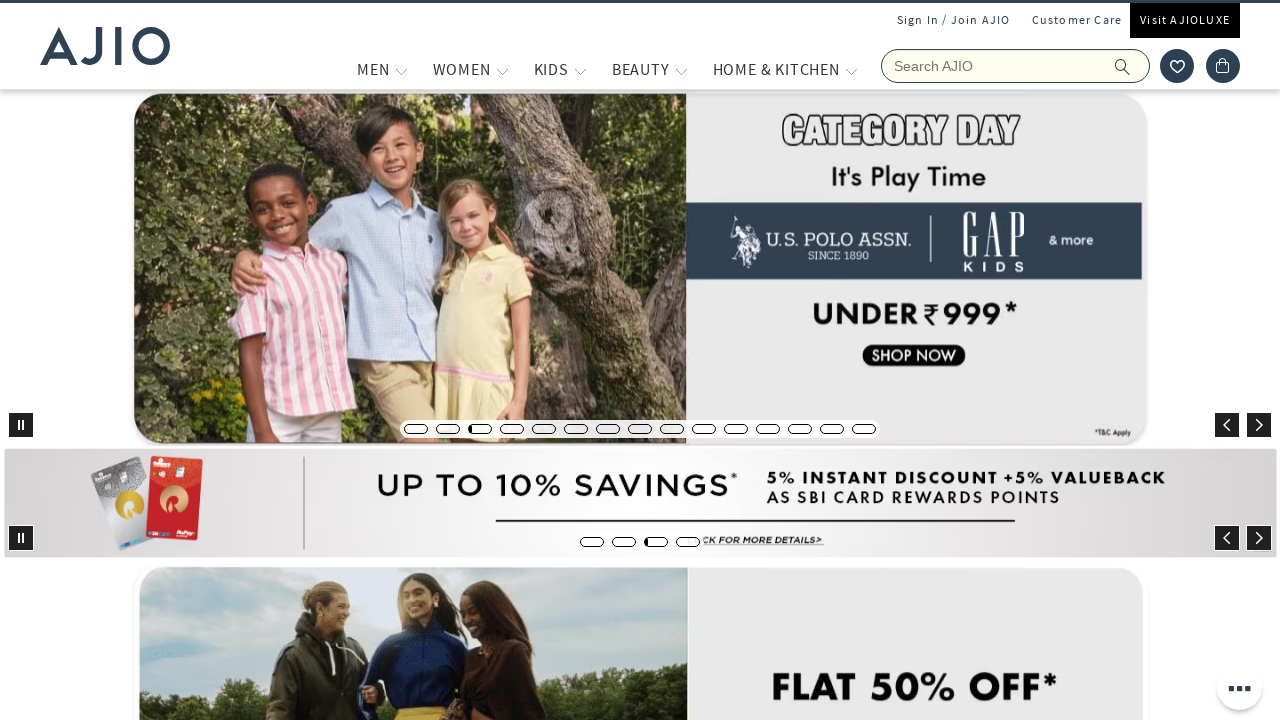

Retrieved href attribute from link element
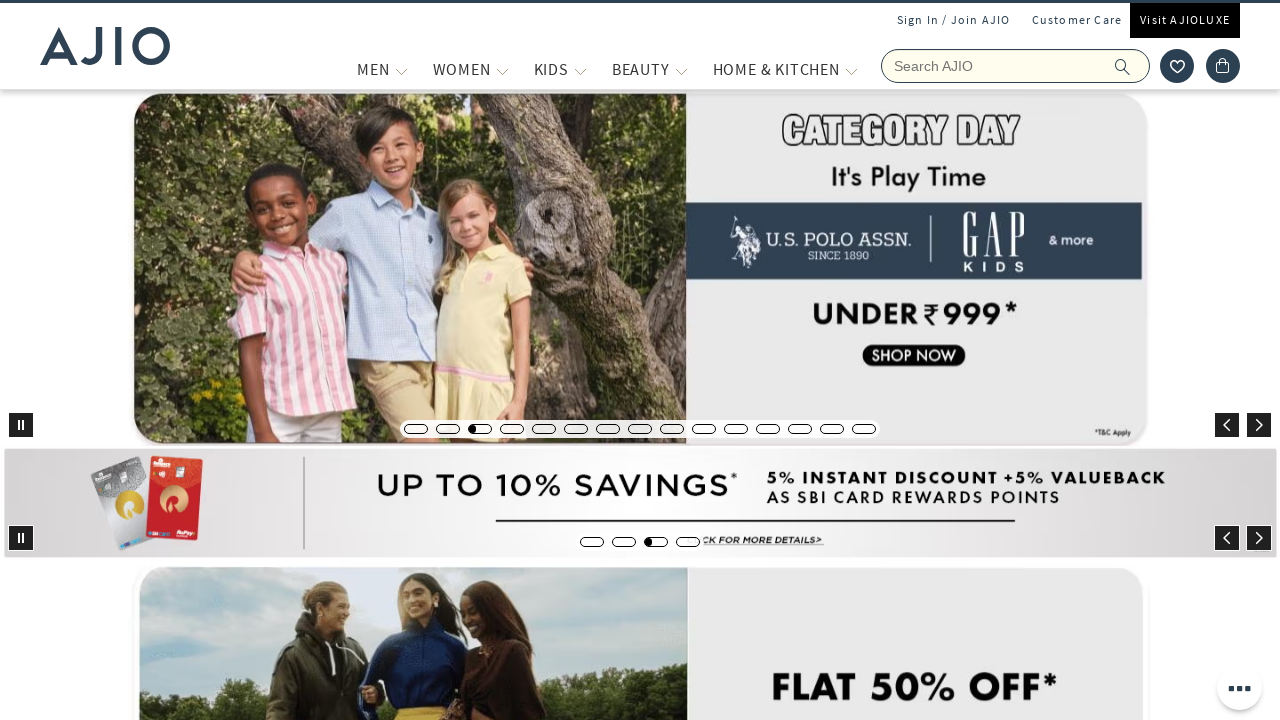

Retrieved href attribute from link element
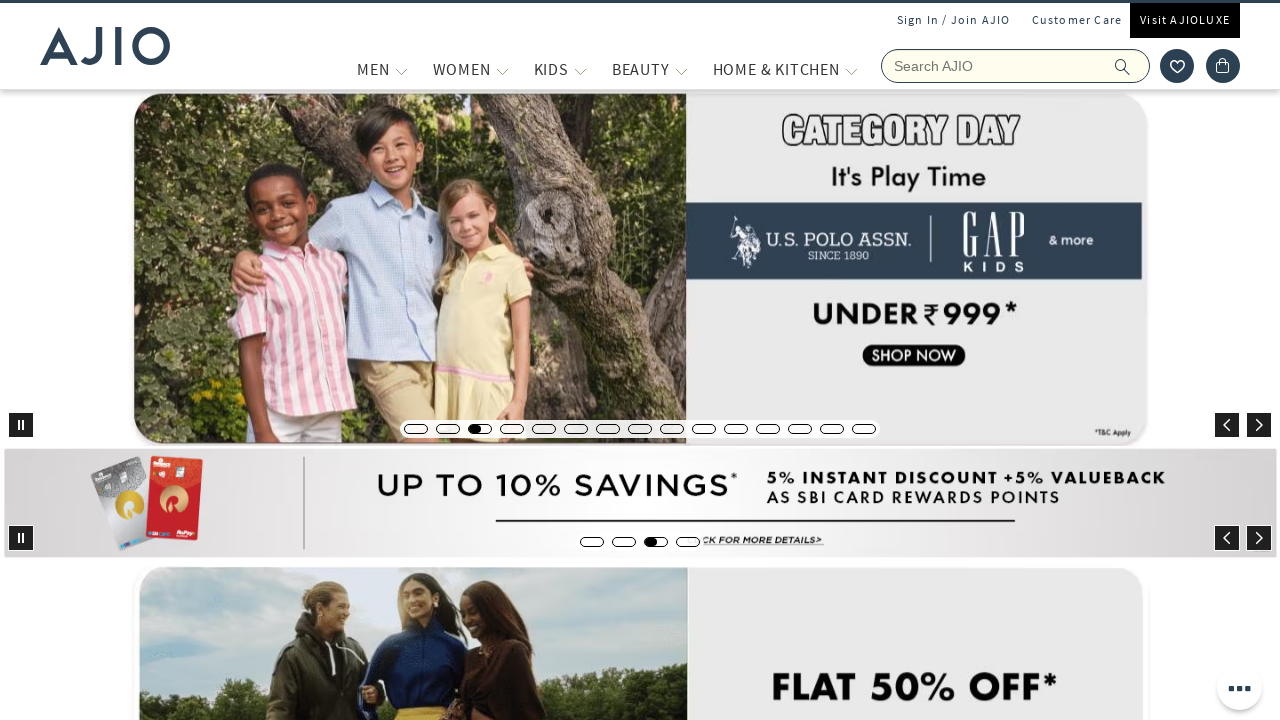

Retrieved href attribute from link element
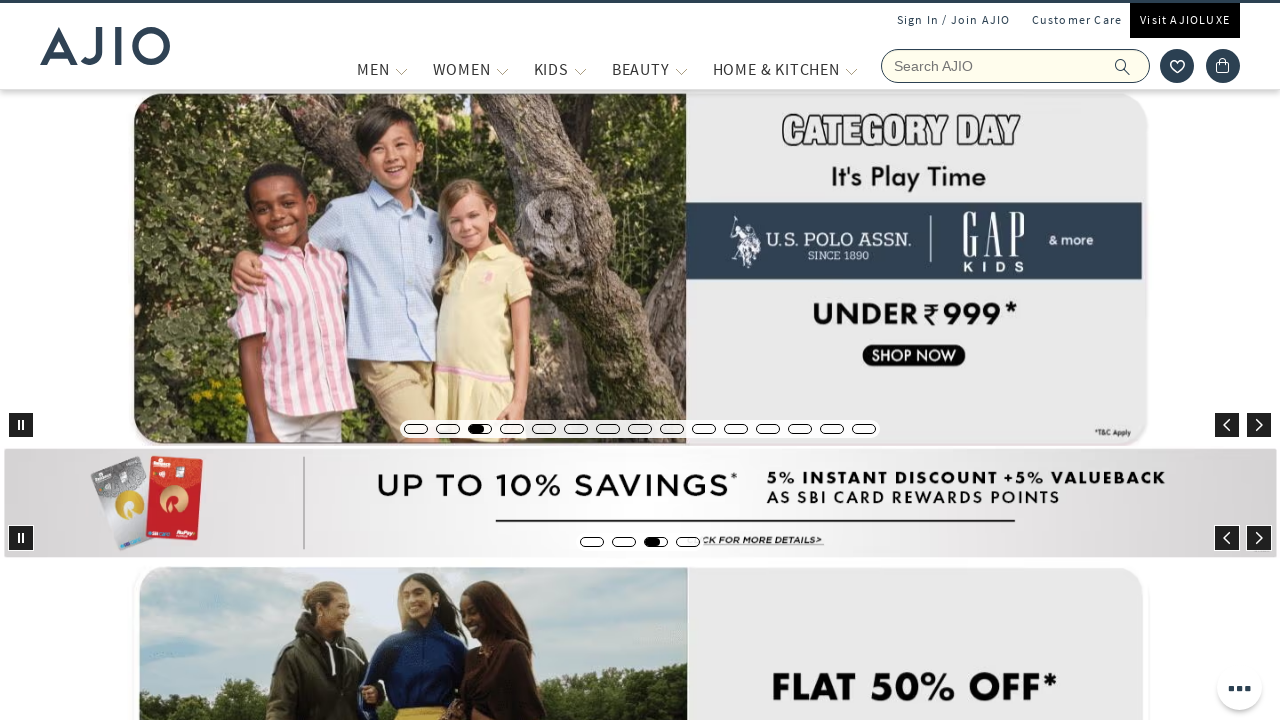

Made HEAD request to https://www.ajio.com/
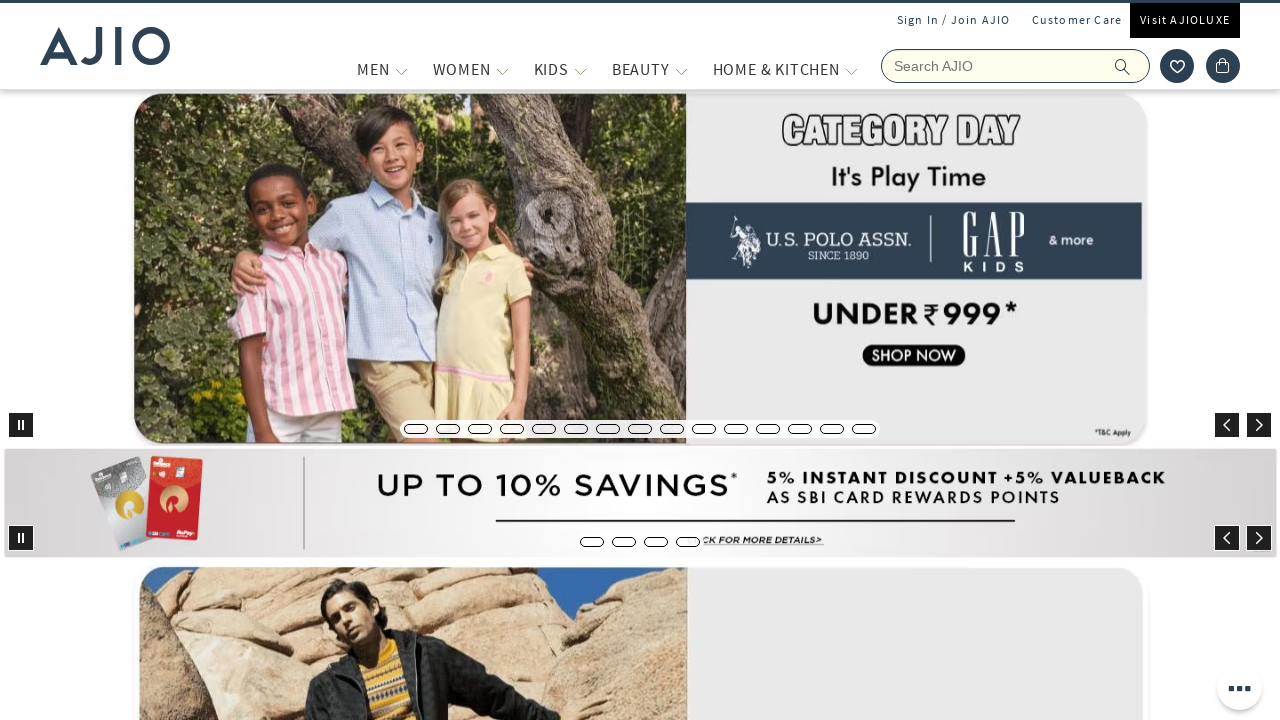

Link validation passed: https://www.ajio.com/ - Status: 200
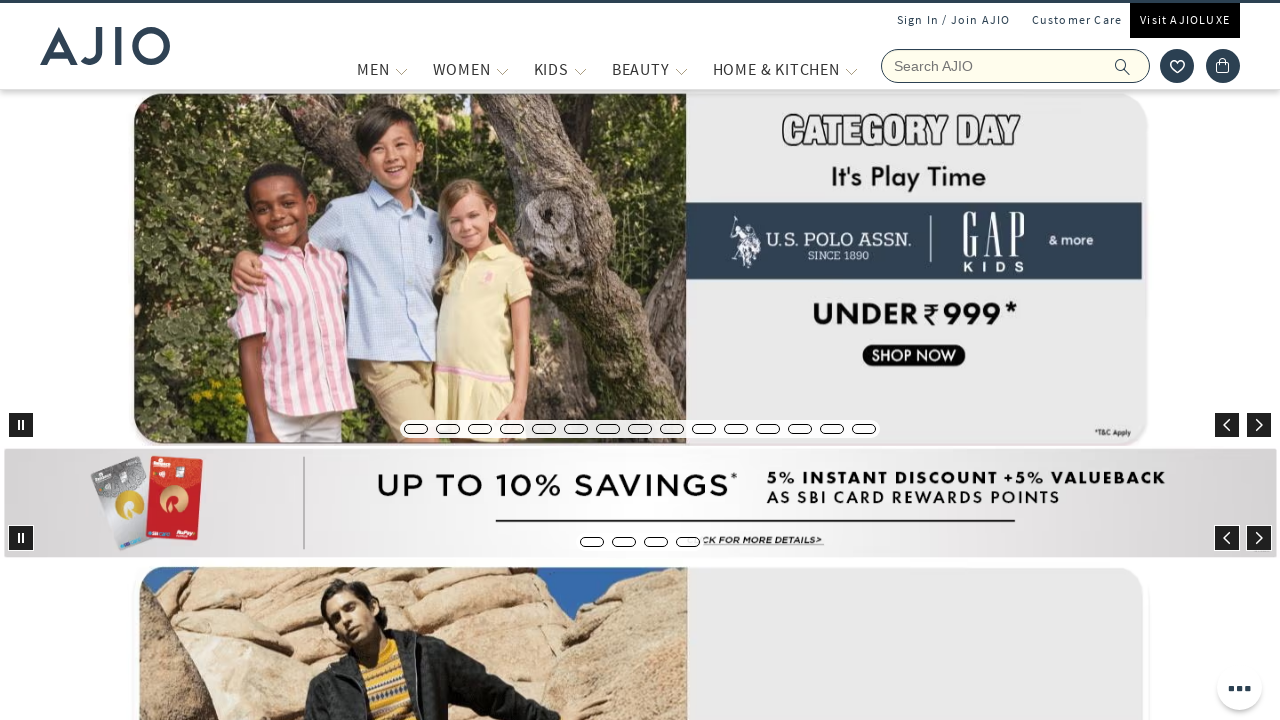

Retrieved href attribute from link element
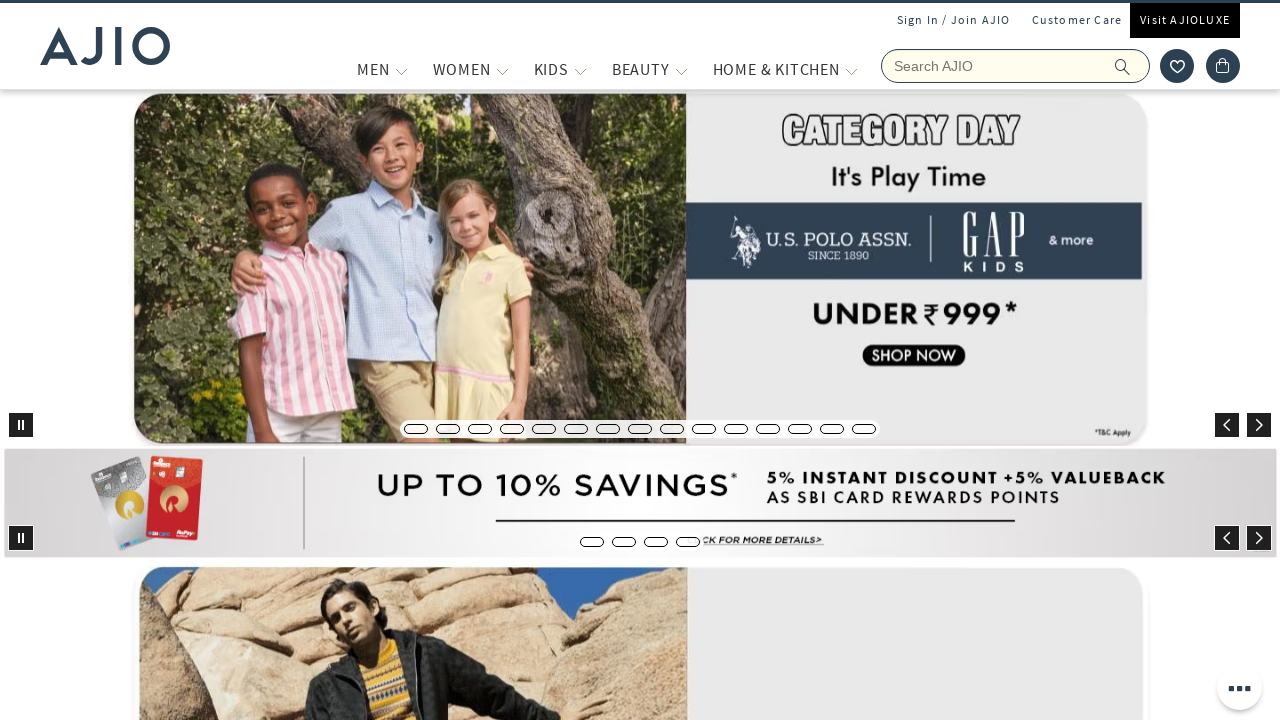

Retrieved href attribute from link element
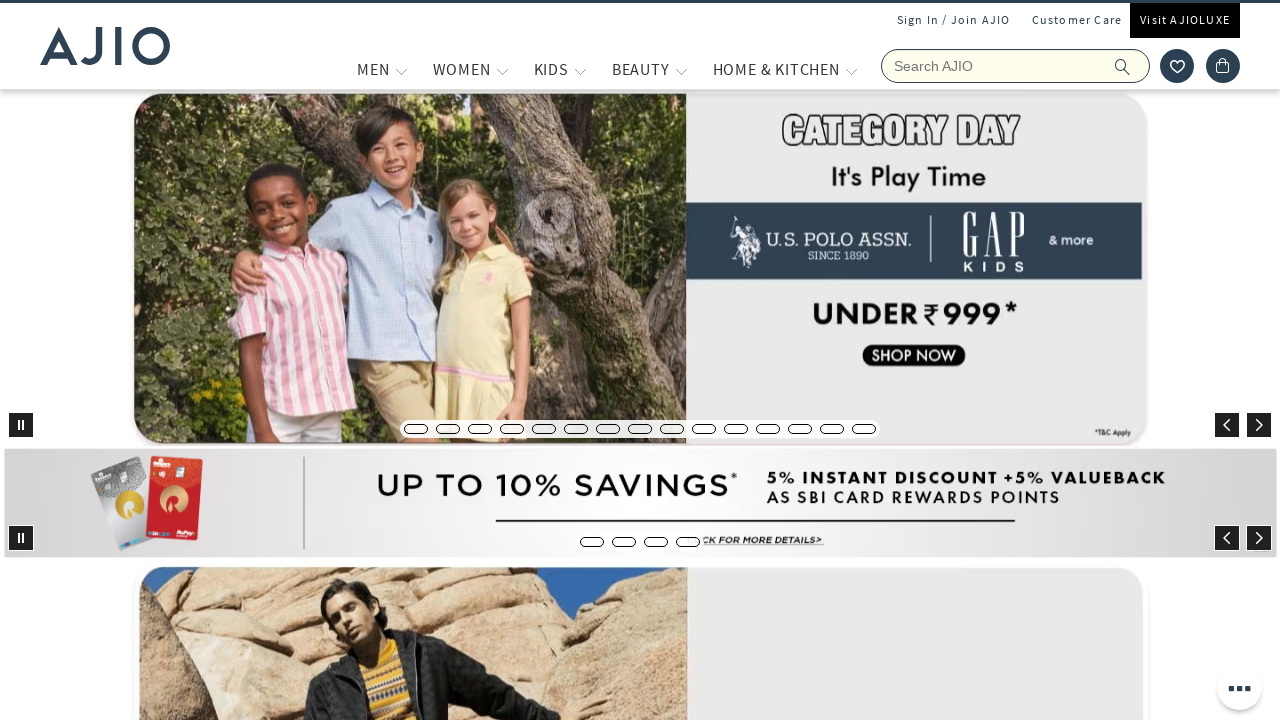

Retrieved href attribute from link element
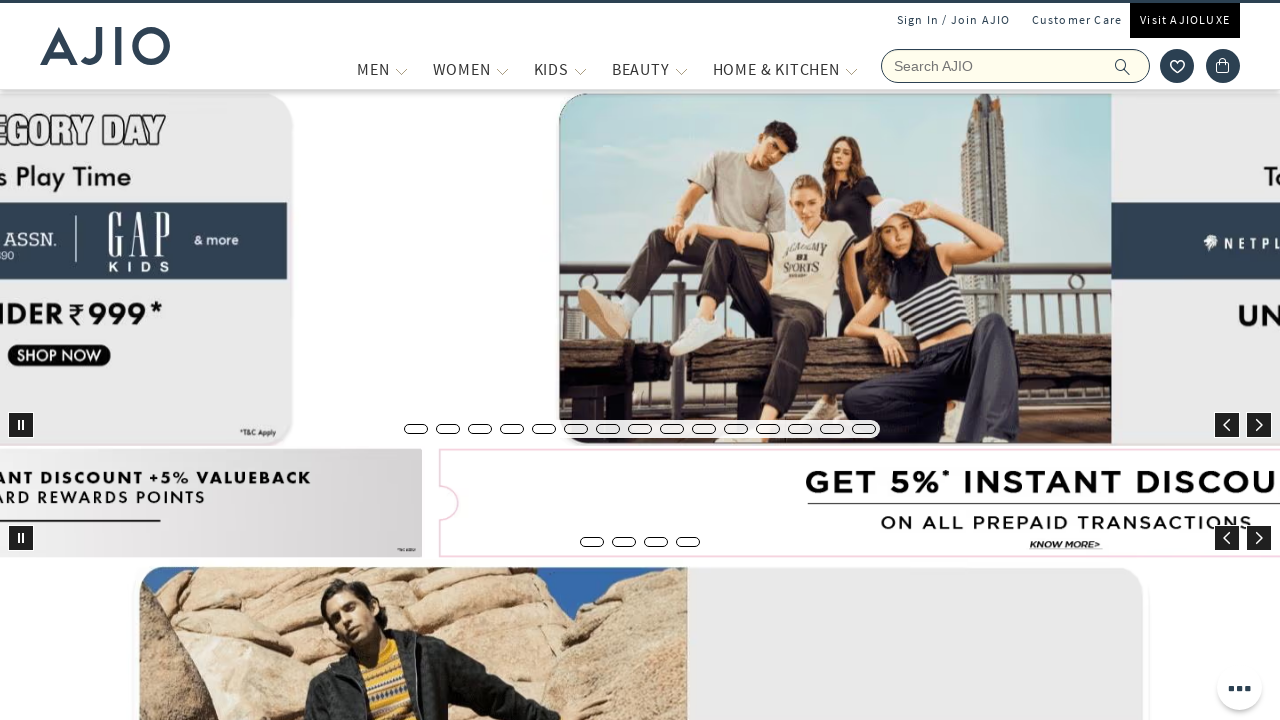

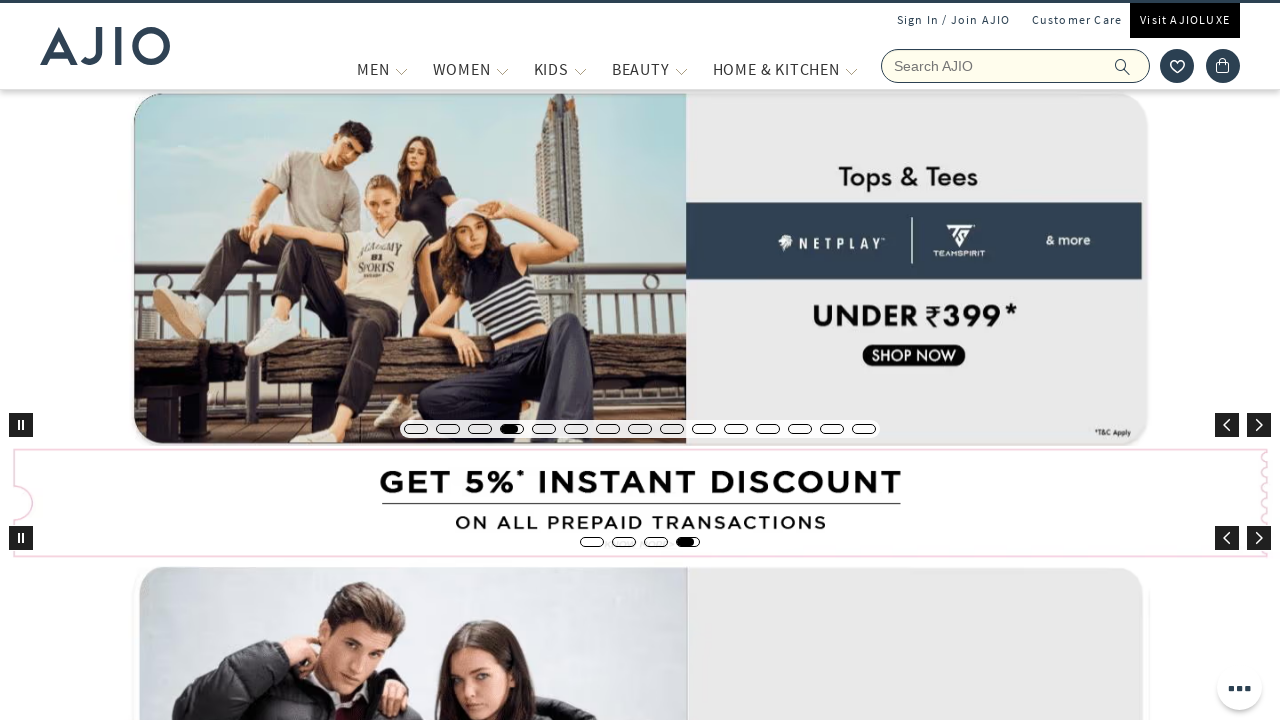